Tests the snake eyes dice game scenario where a player rolls 1,1 twice and must finish their drink

Starting URL: http://100percentofthetimehotspaghetti.com/dice.html

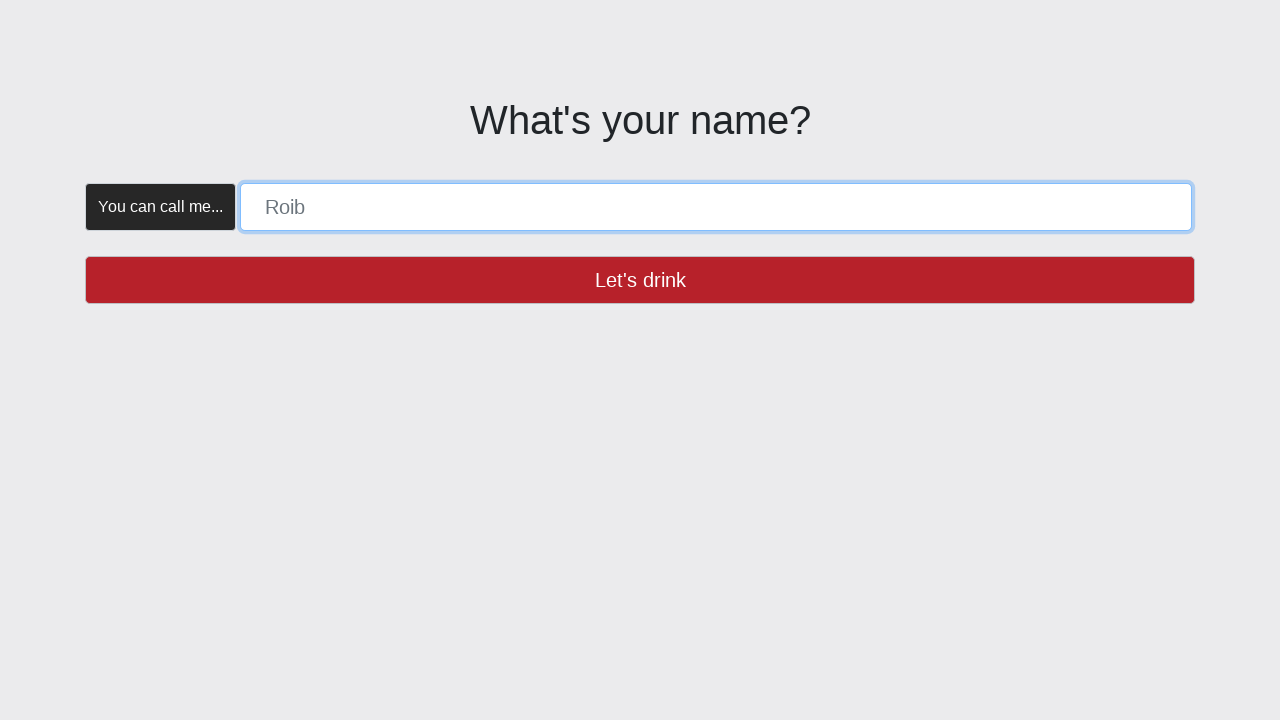

Navigated to snake eyes dice game page
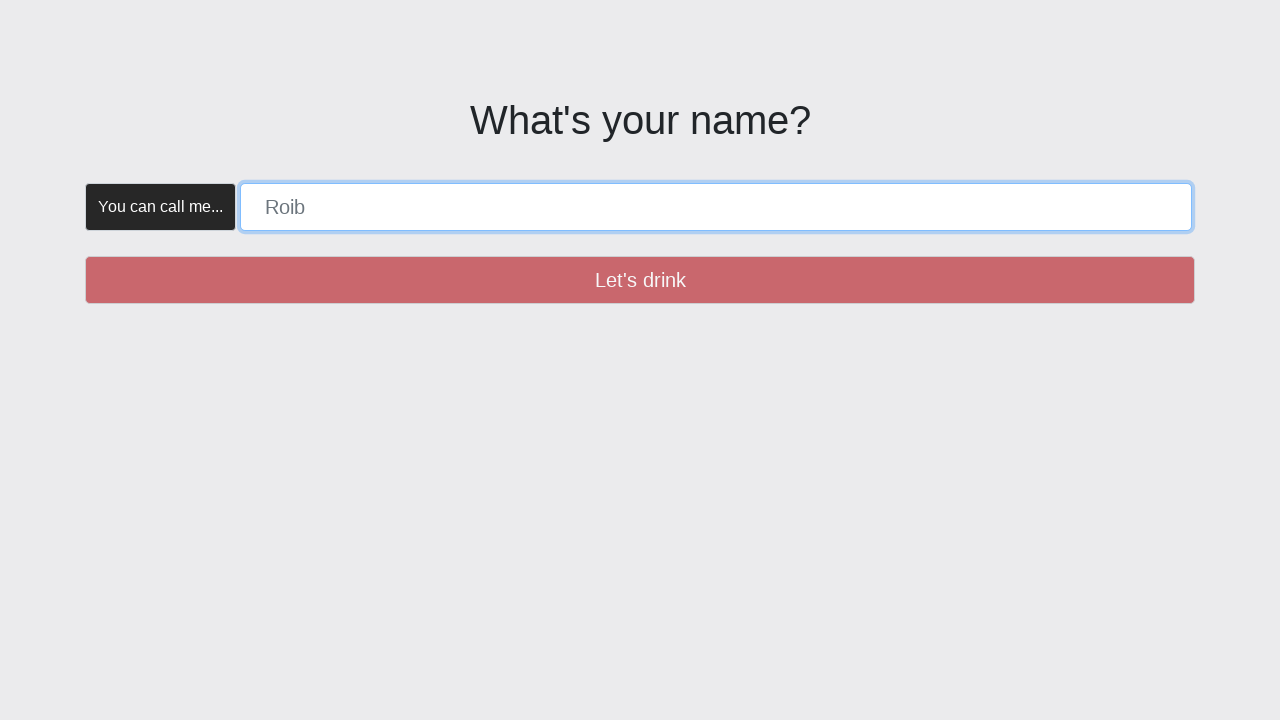

Name form field became visible
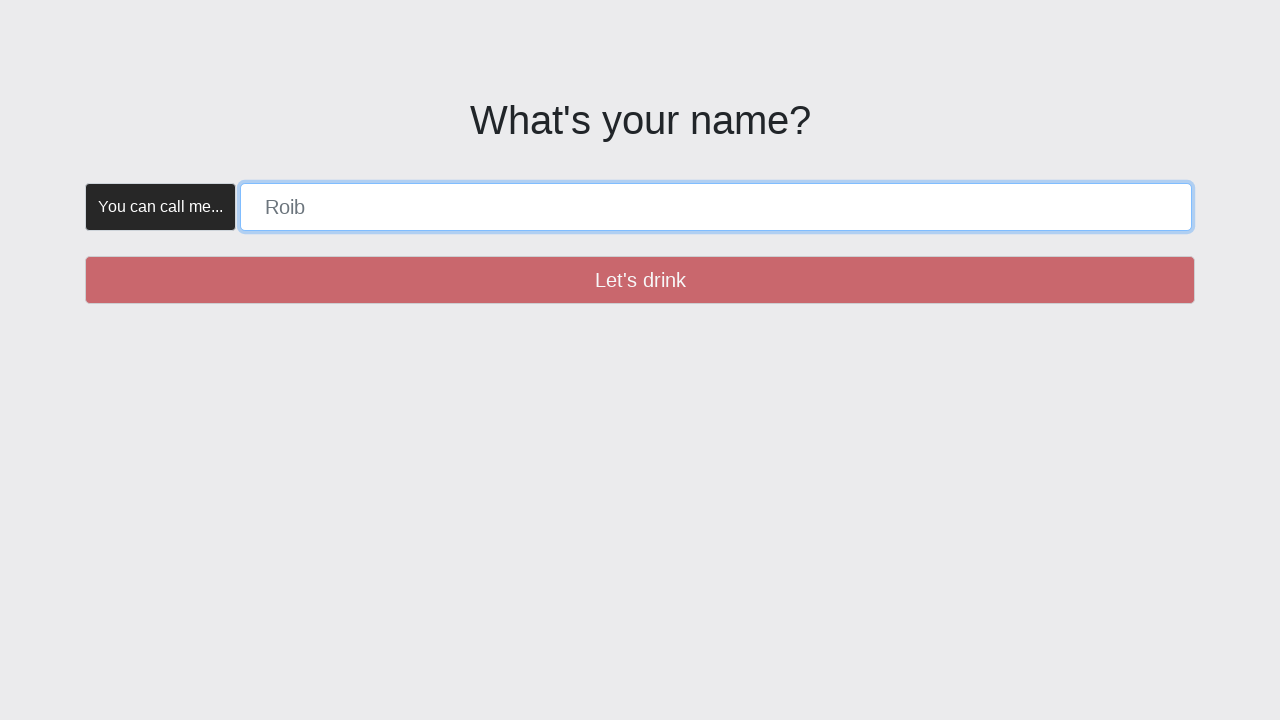

Let's drink button is enabled and ready at (640, 280) on button >> internal:has-text="Let's drink"i
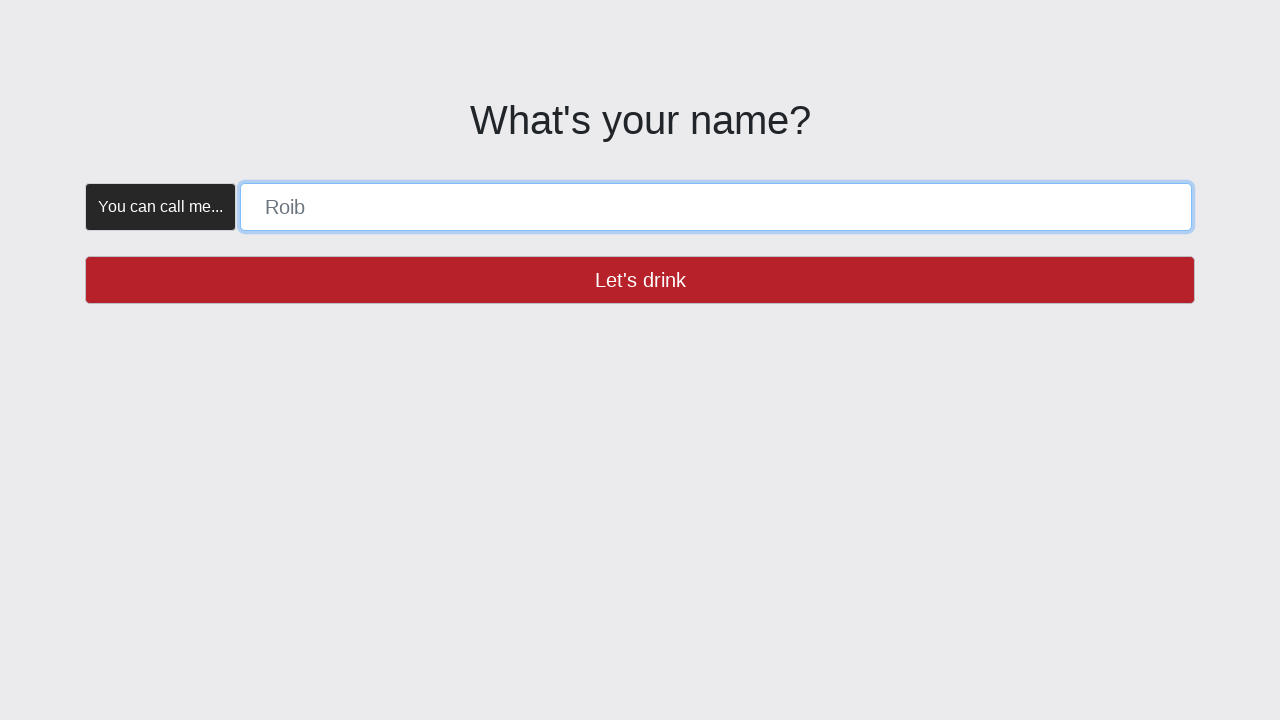

Filled name form with 'SNAKE_EYES' on [placeholder="Roib"]
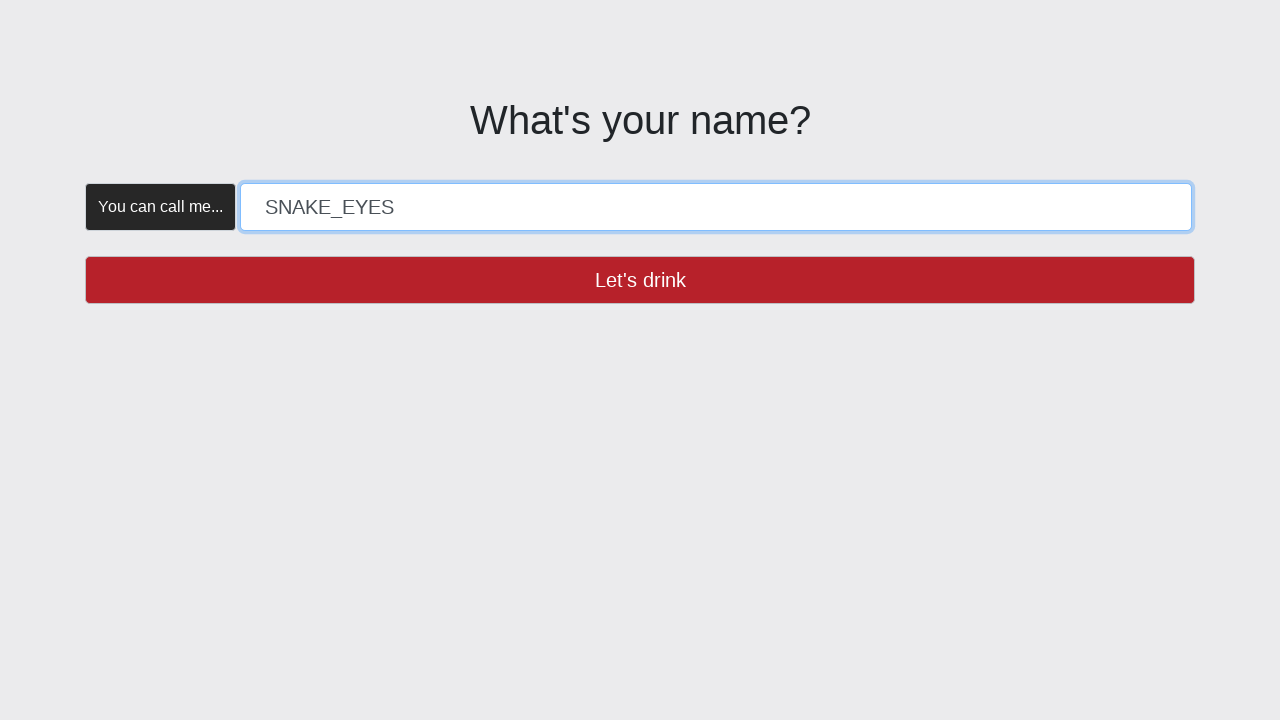

Clicked Let's drink button at (640, 280) on button >> internal:has-text="Let's drink"i
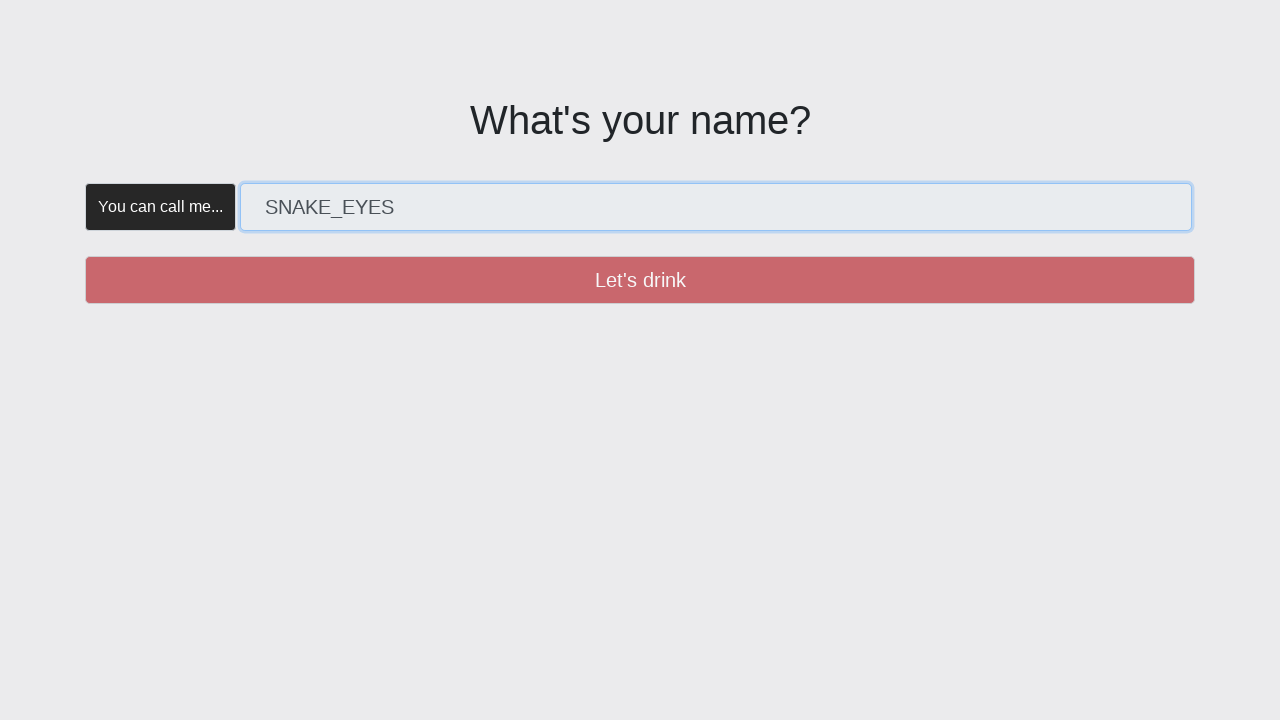

Create button is enabled and ready at (355, 182) on button >> internal:has-text="Create"i
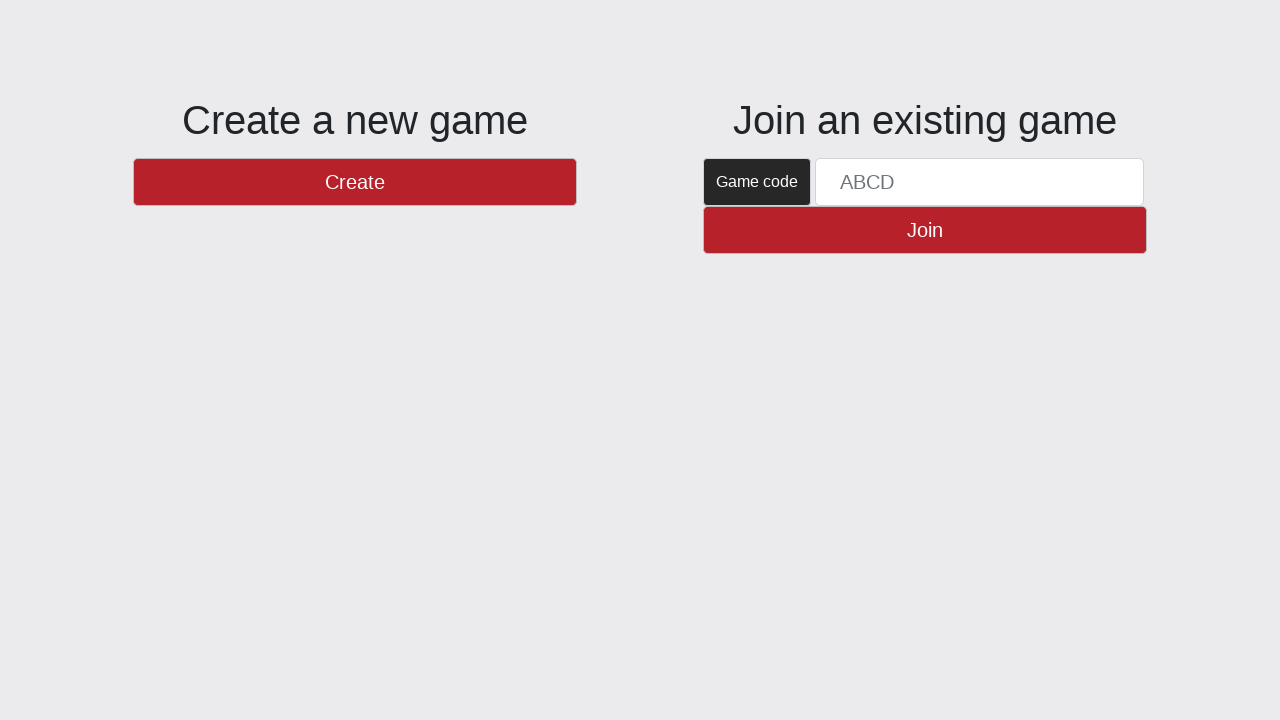

Clicked Create button to start new game at (355, 182) on button >> internal:has-text="Create"i
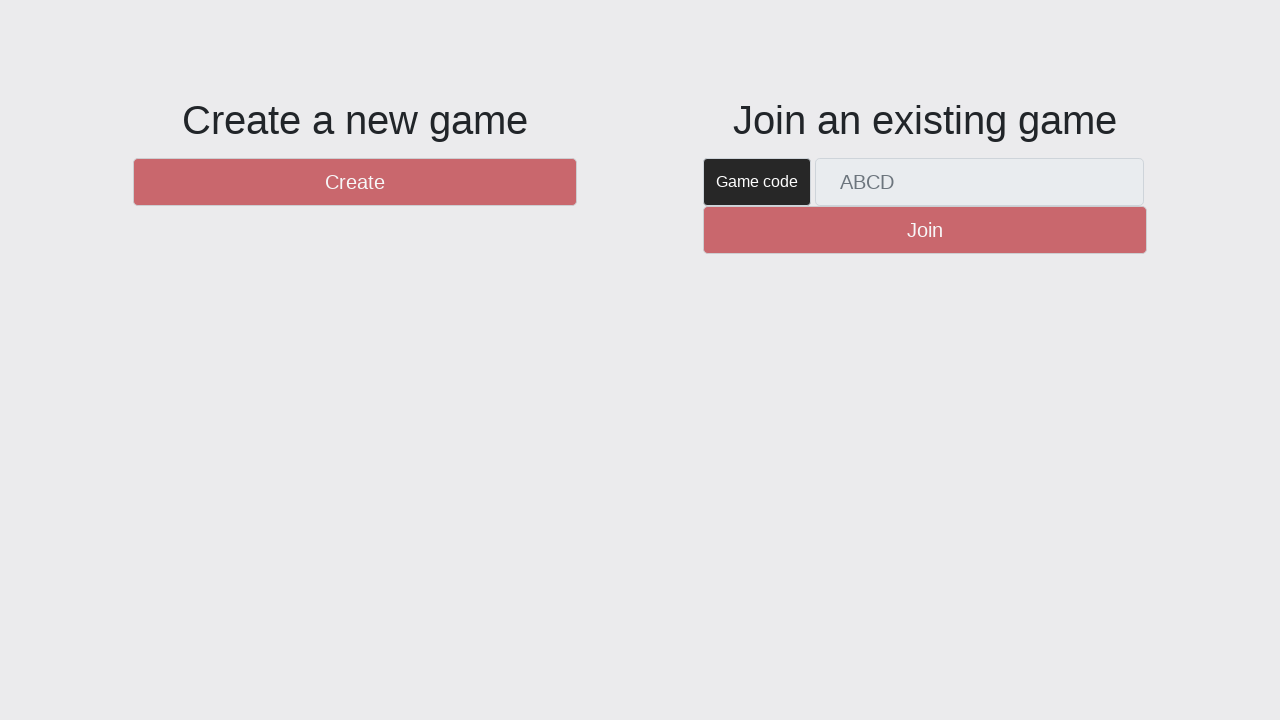

New Round button is enabled and ready at (1108, 652) on #btnNewRound
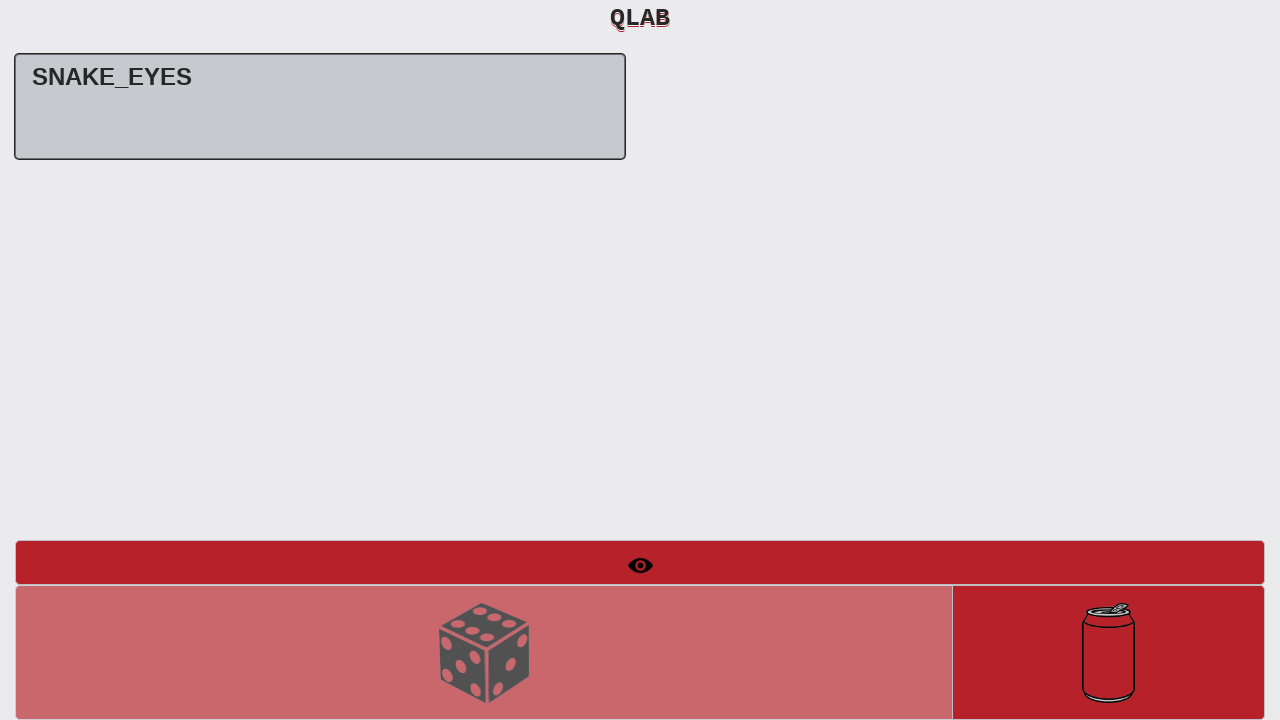

Clicked New Round button to start round at (1108, 652) on #btnNewRound
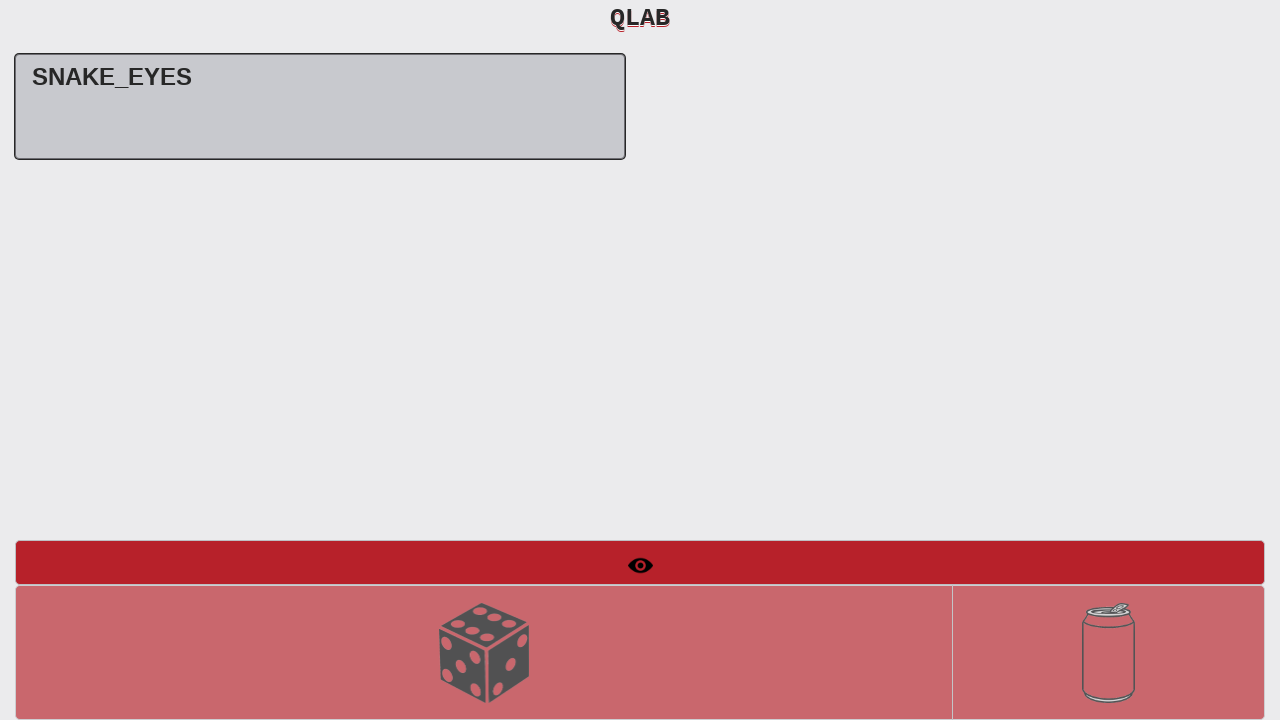

Roll Dice button is enabled and ready at (484, 652) on #btnRollDice
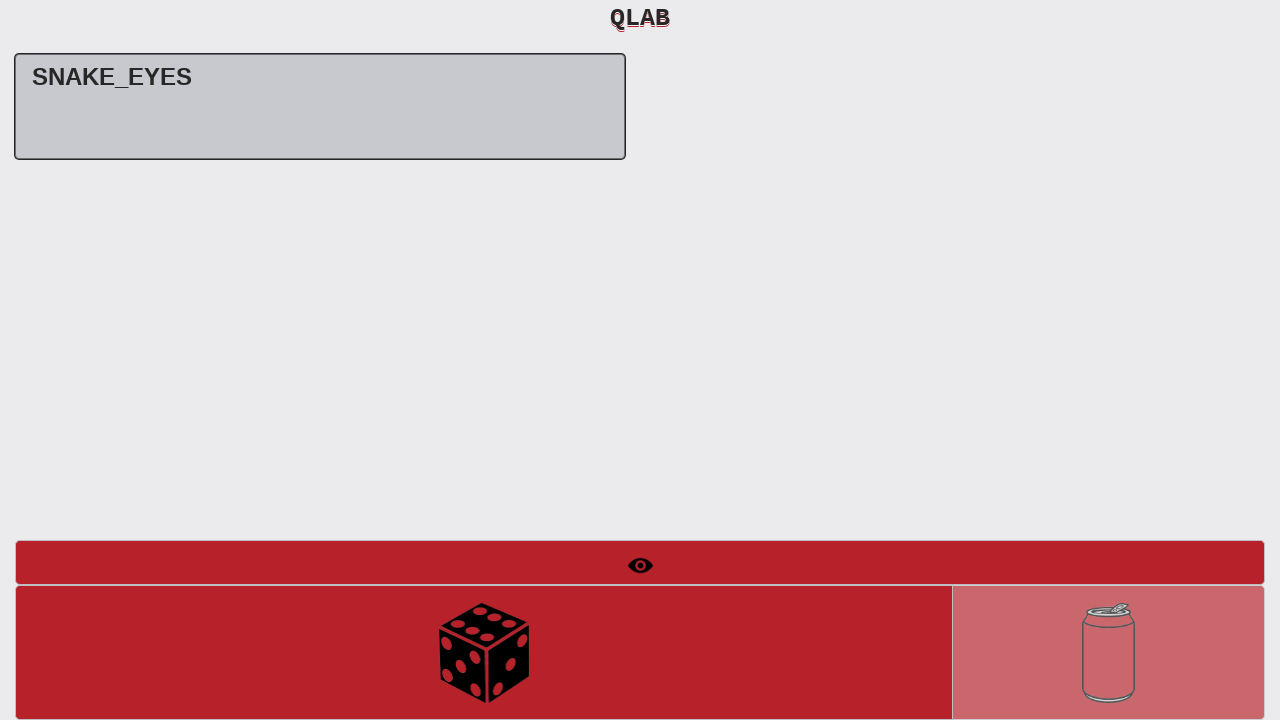

Clicked Roll Dice button for first roll at (484, 652) on #btnRollDice
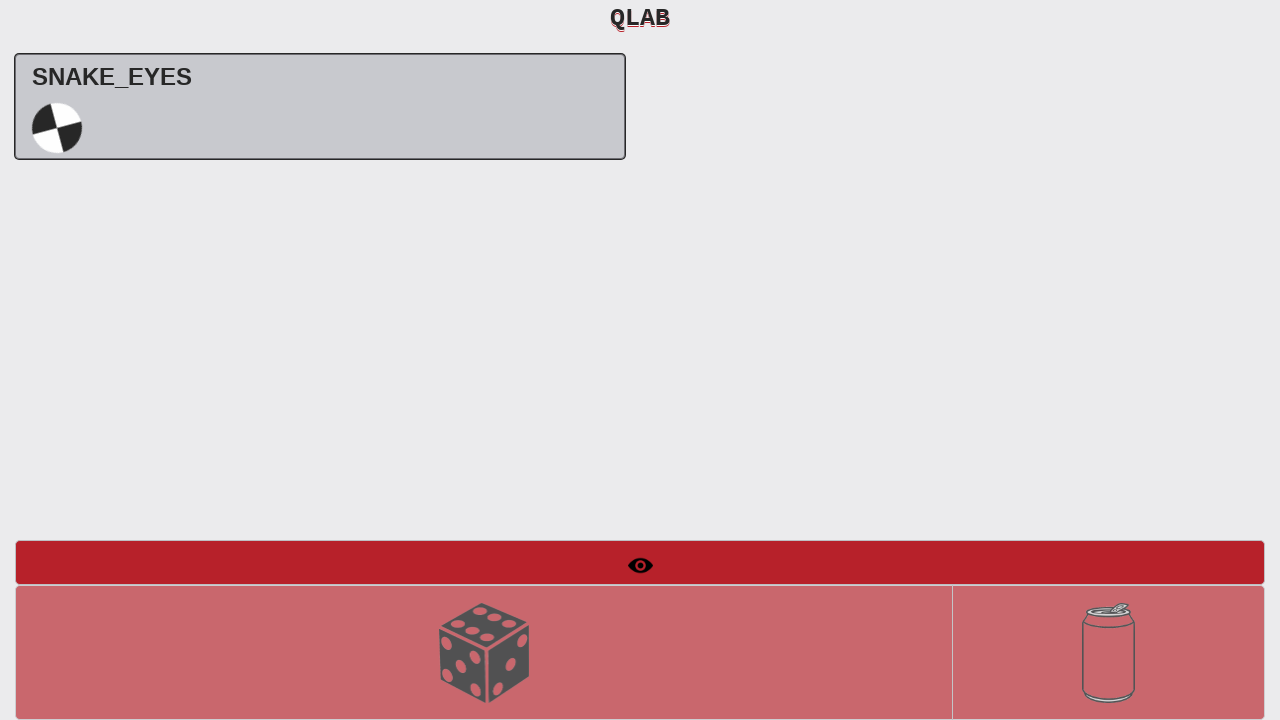

Roll Dice button is enabled for second roll at (484, 652) on #btnRollDice
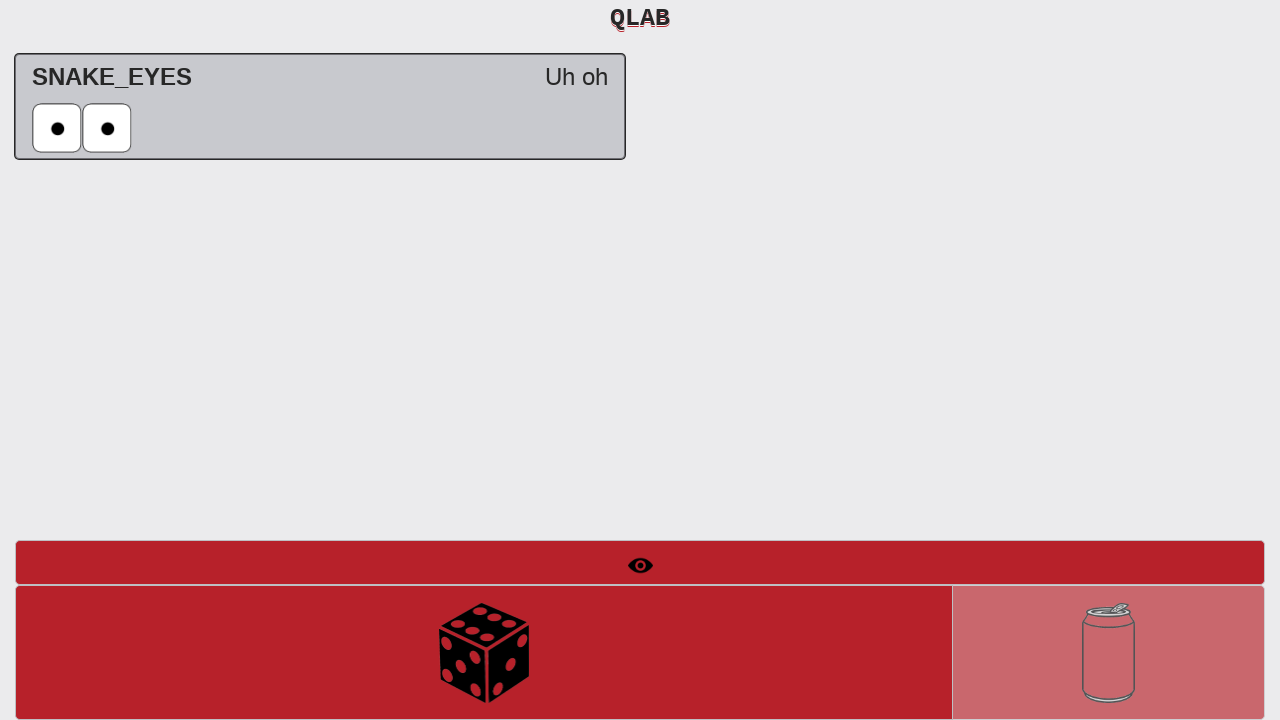

Clicked Roll Dice button for second roll at (484, 652) on #btnRollDice
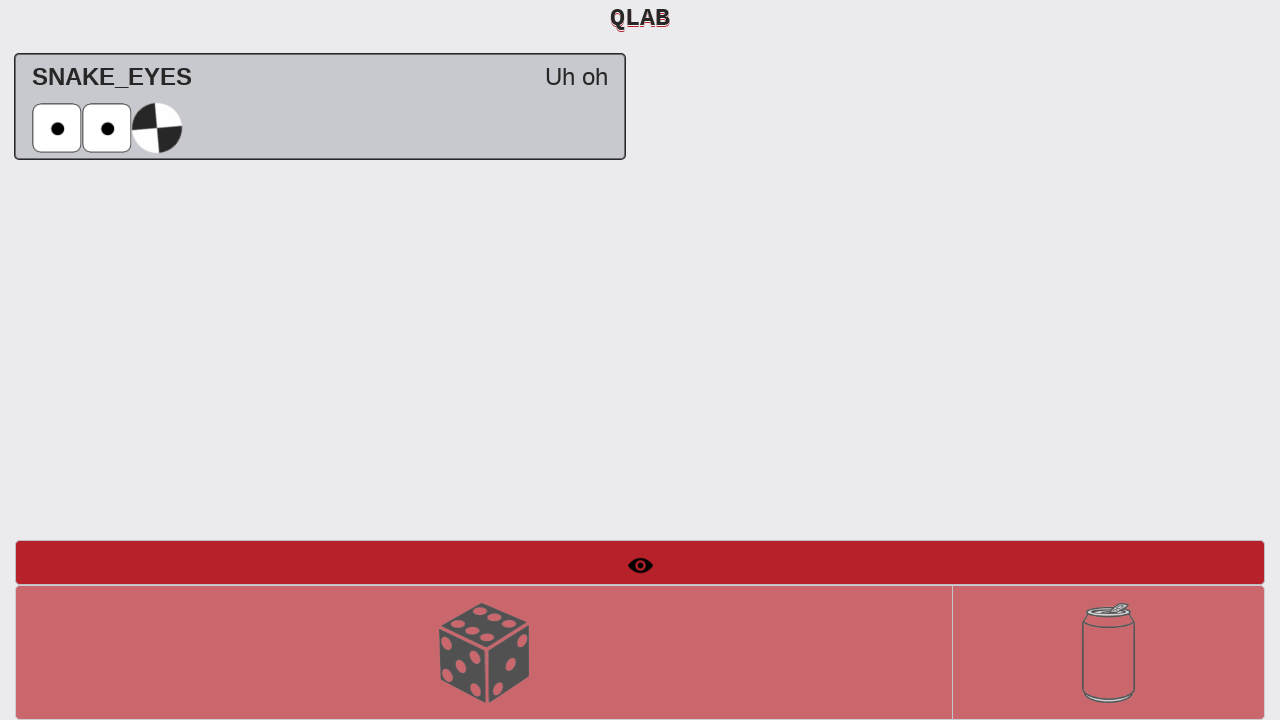

Snake eyes result text appeared - player must finish drink
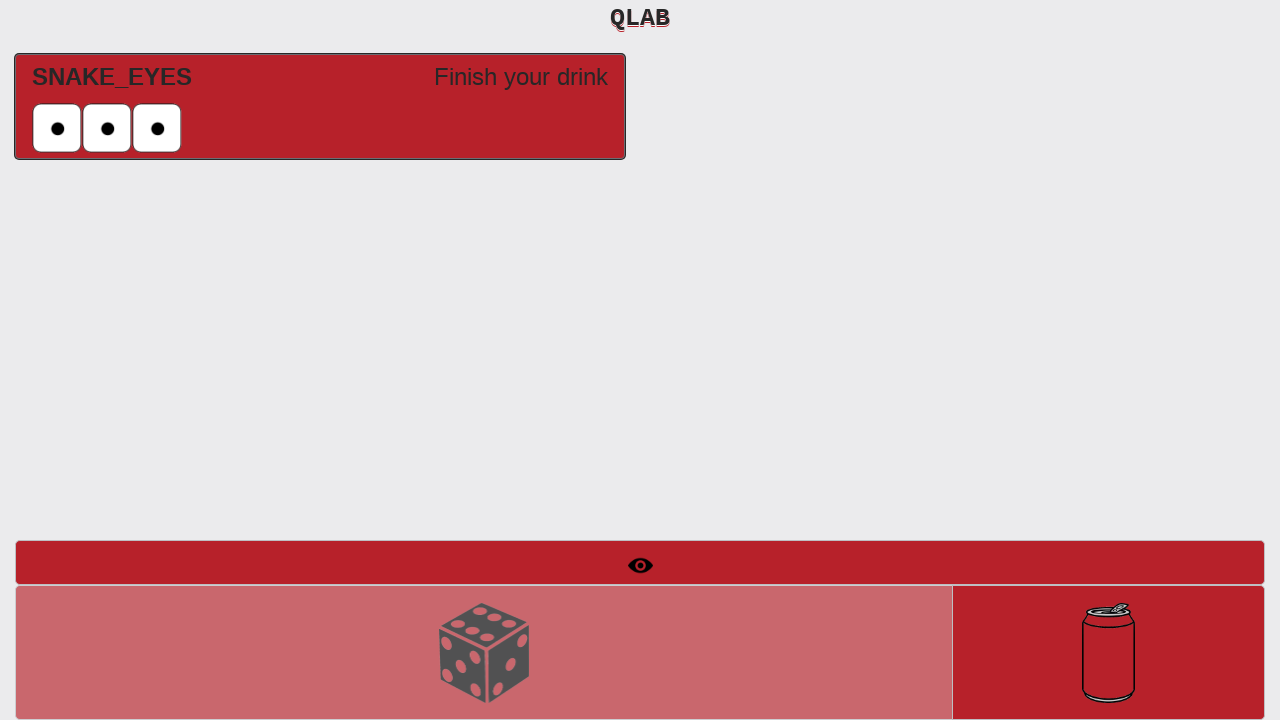

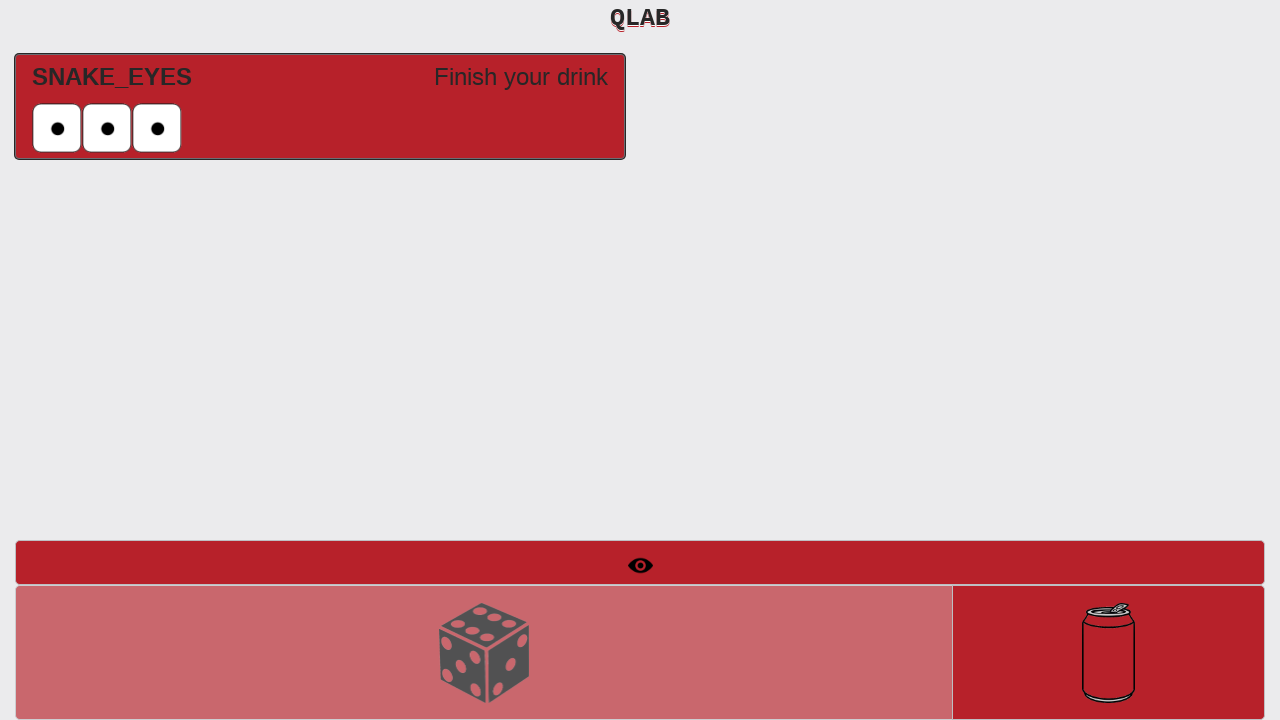